Tests basic security aspects by verifying the website uses HTTPS, checking for security headers, and looking for a privacy policy link in the footer.

Starting URL: https://www.lazada.vn/

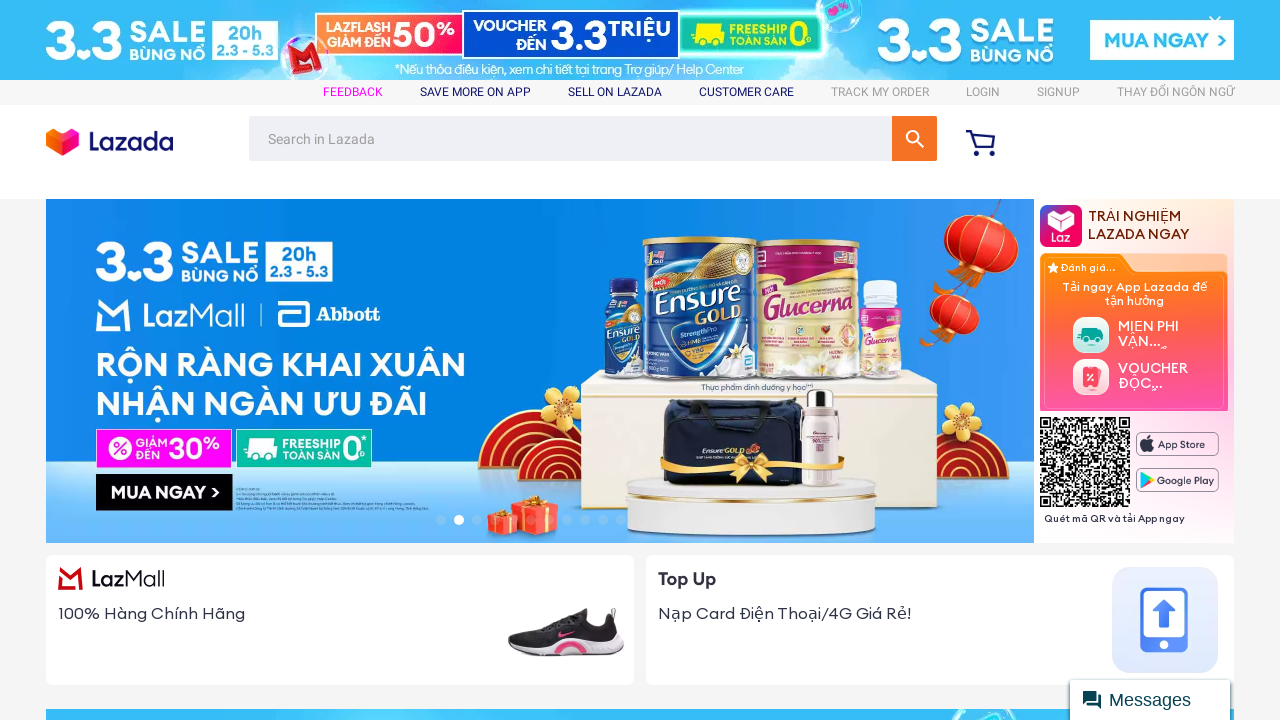

Page loaded with domcontentloaded state
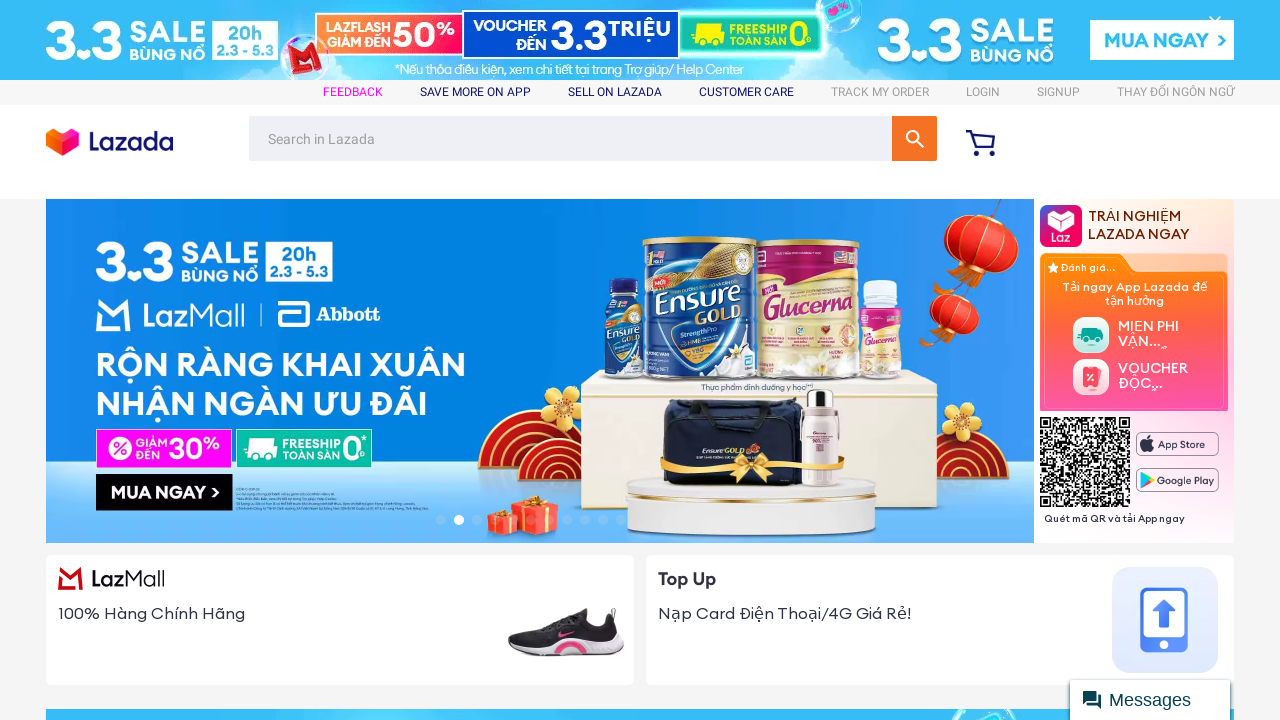

Verified website uses HTTPS - current URL: https://www.lazada.vn/#?
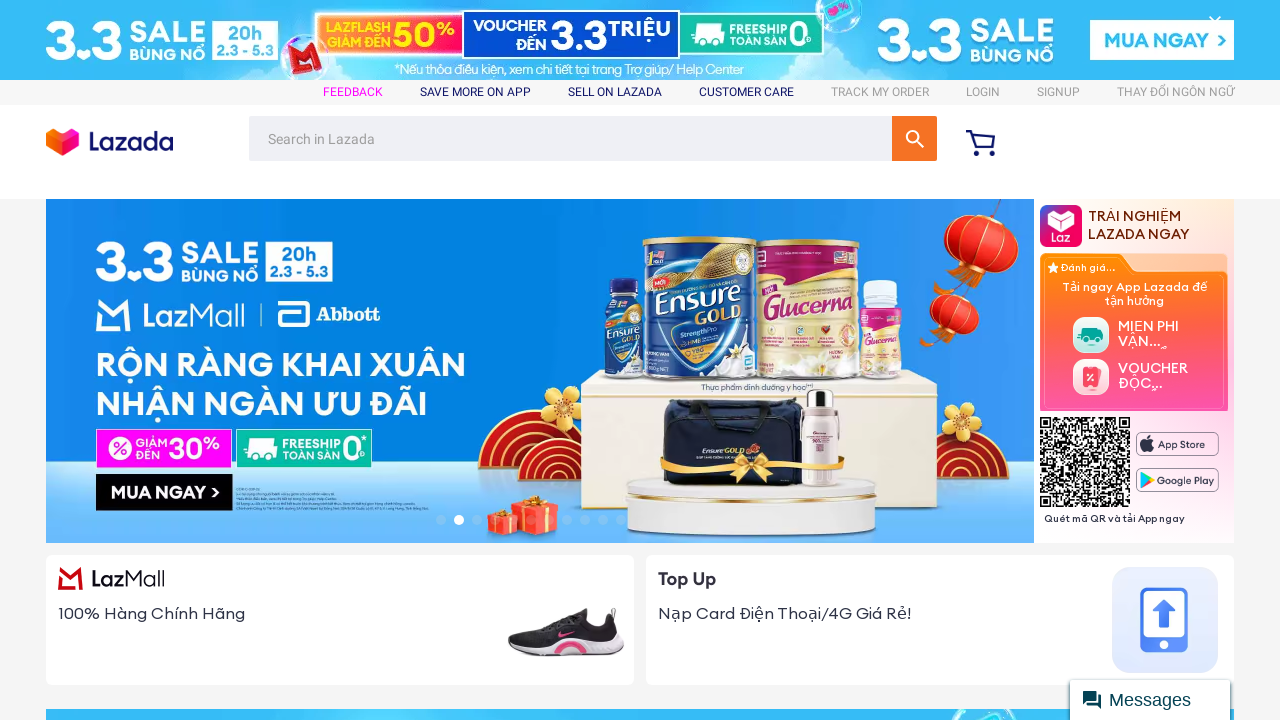

Scrolled to bottom of page to view footer
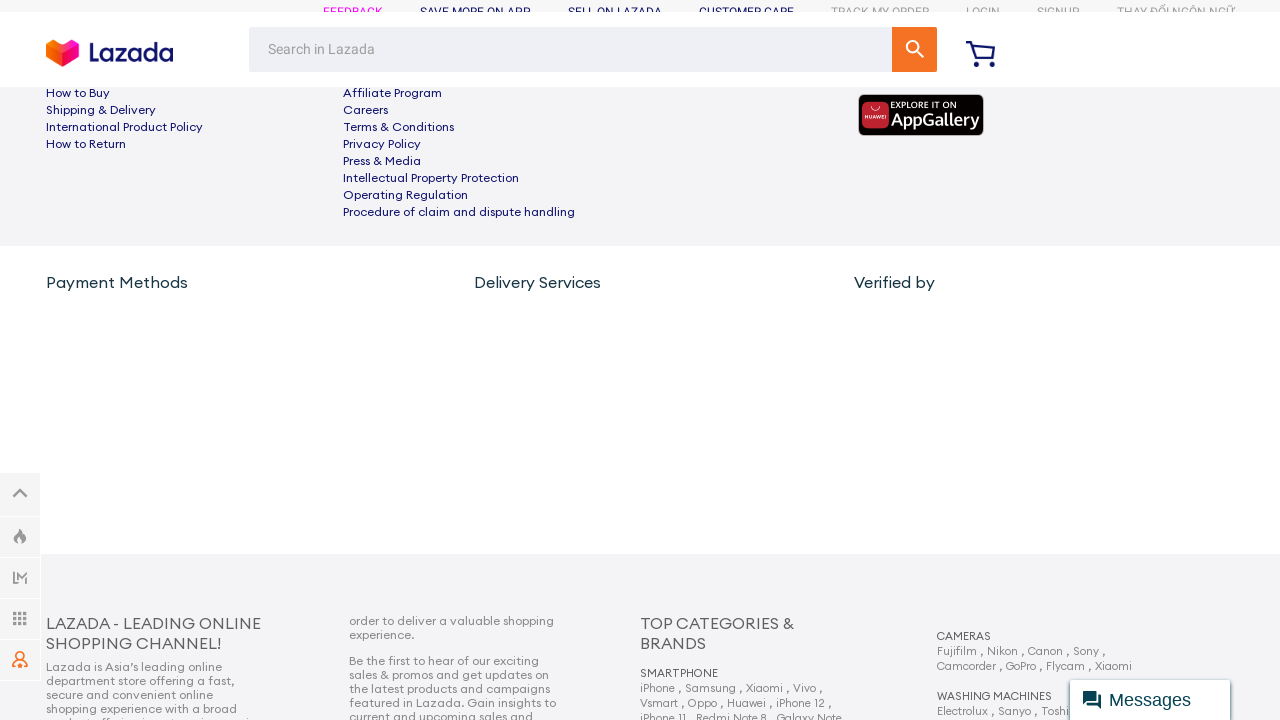

Waited 2 seconds for footer content to render
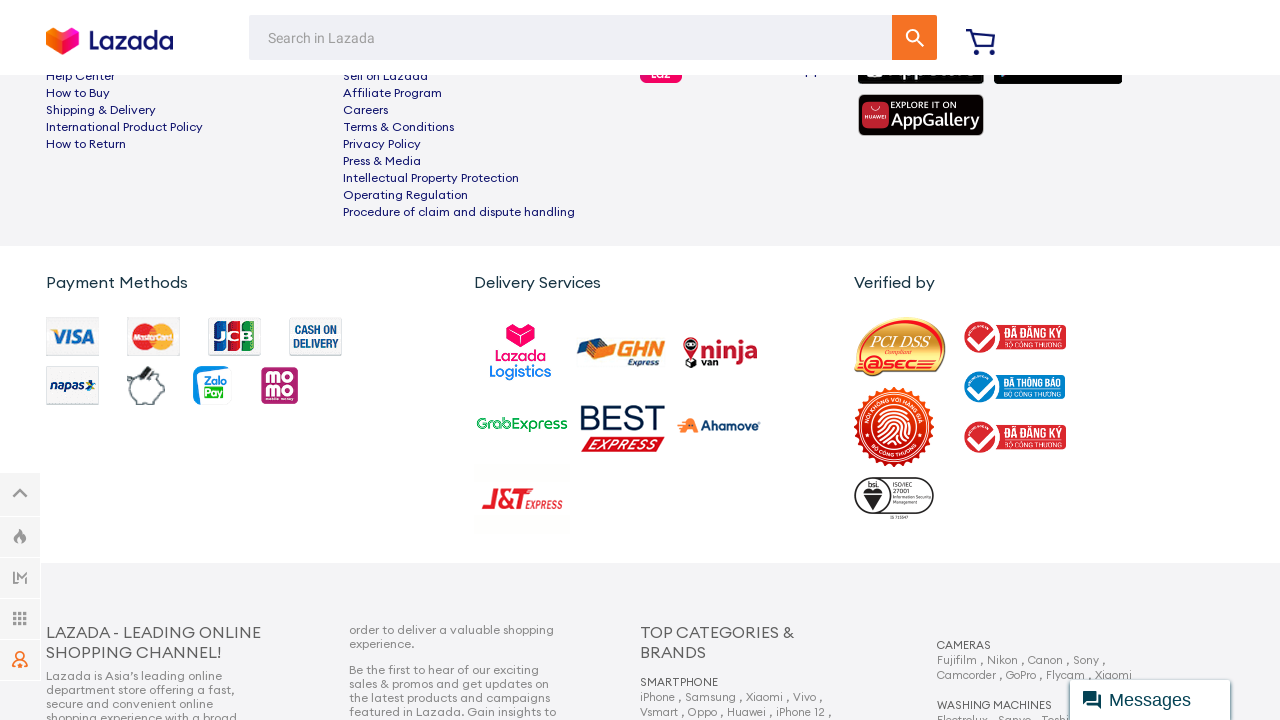

Located privacy policy link in footer
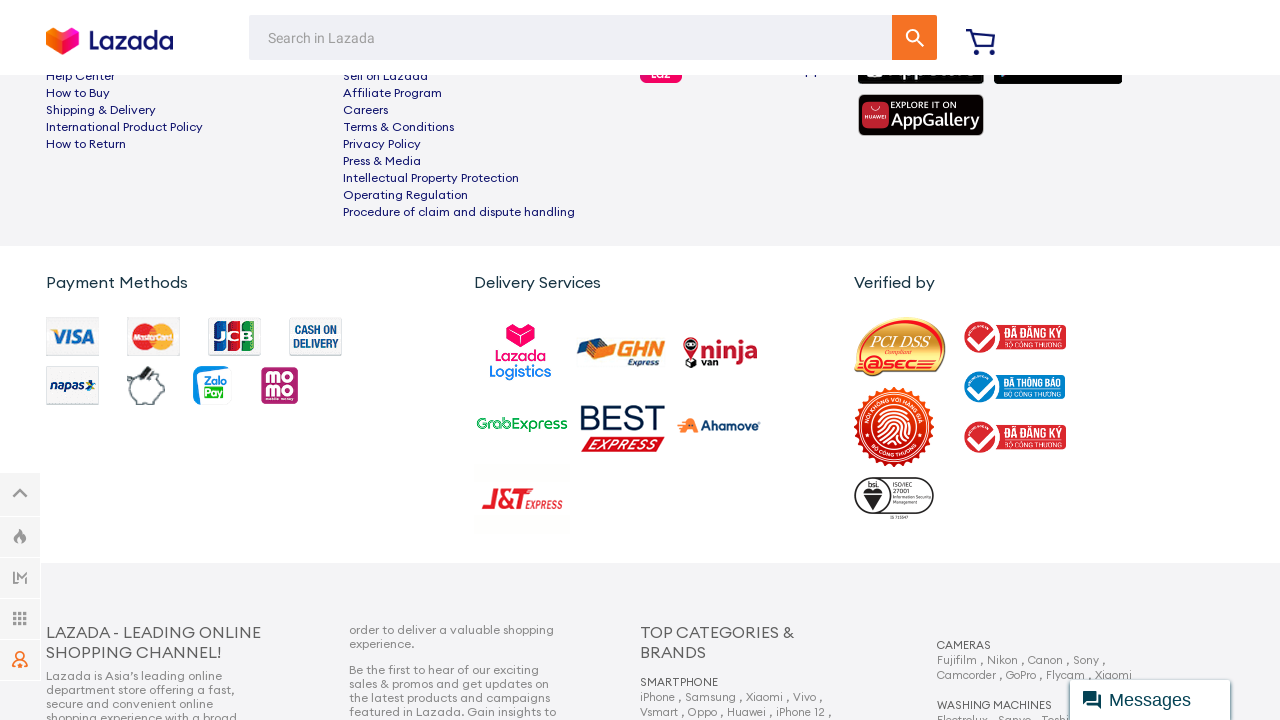

Clicked on privacy policy link at (382, 144) on a:has-text('Chính sách bảo mật'), a:has-text('Privacy Policy'), a:has-text('Priv
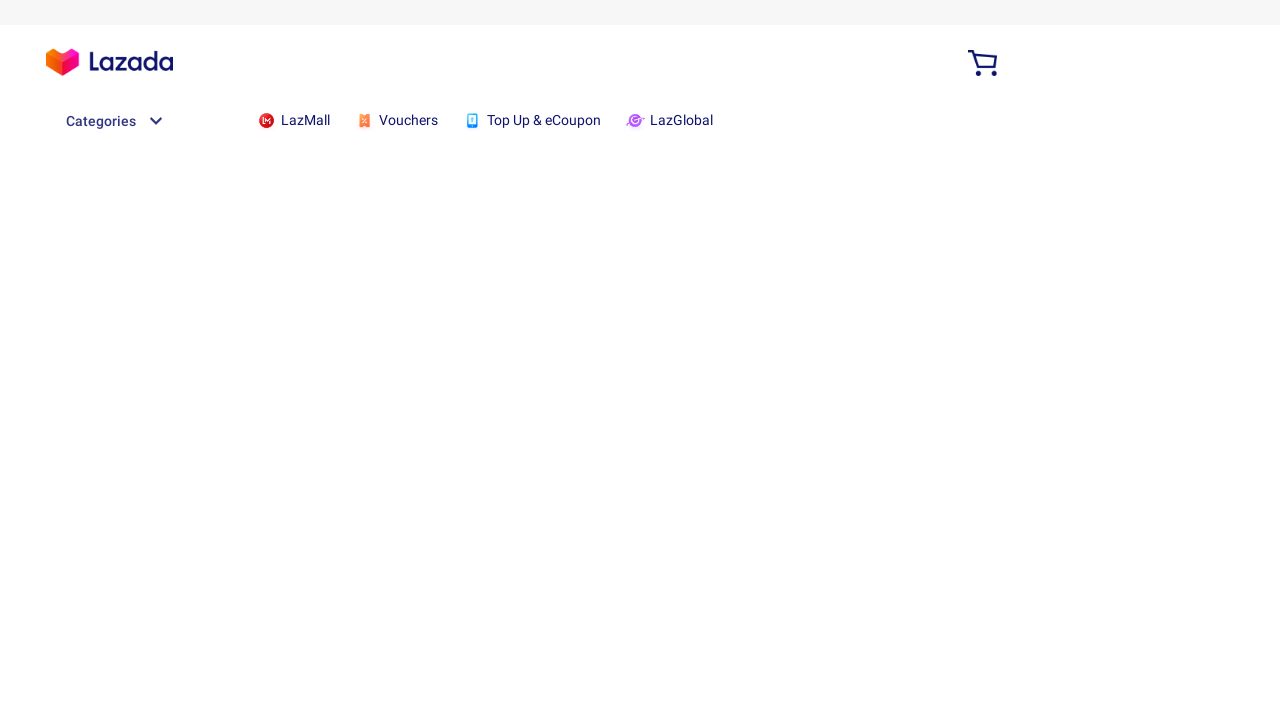

Privacy policy page loaded successfully
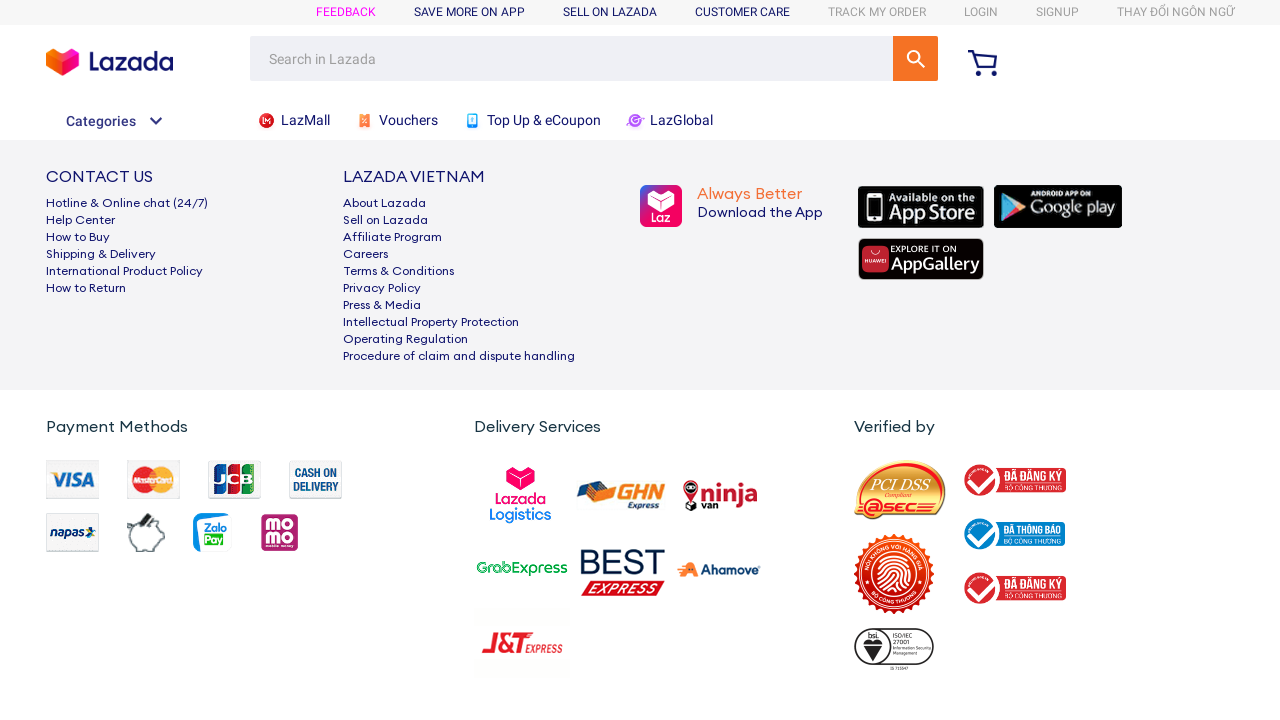

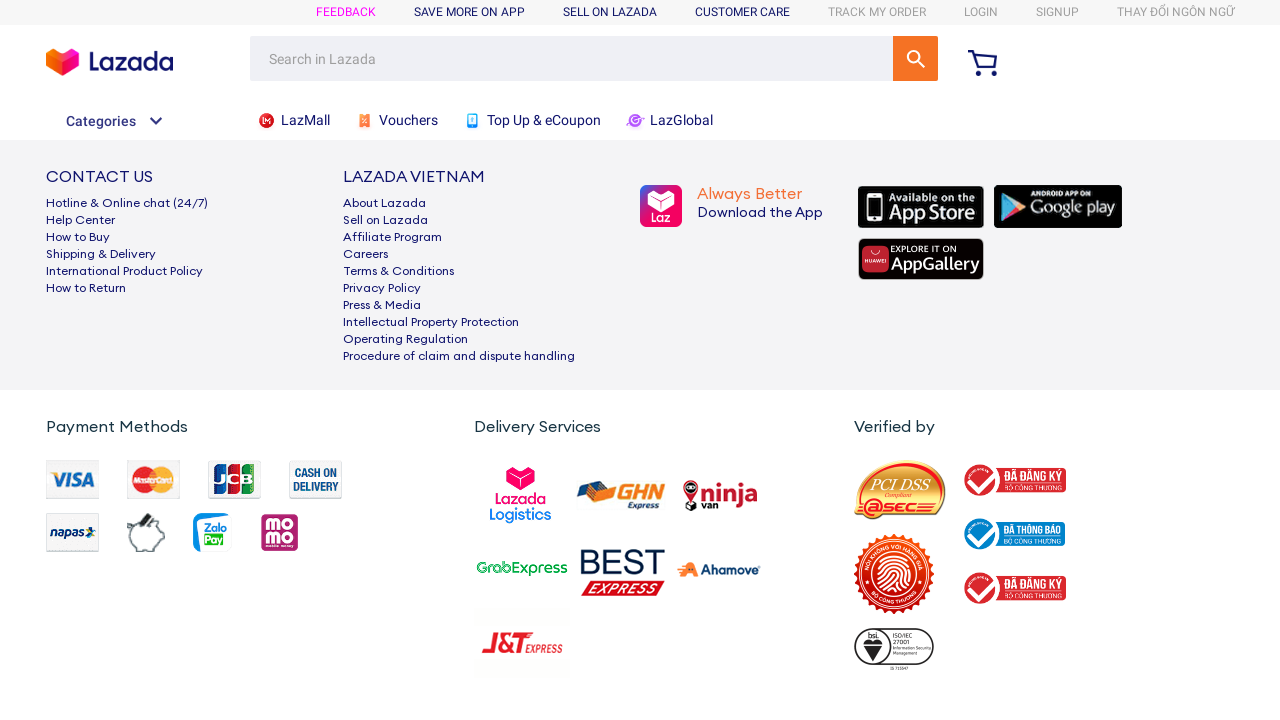